Tests adding a single product to the shopping cart, verifying that the cart count increases and the product appears in the cart with correct details.

Starting URL: https://v0-ecommerce-feature-flow.vercel.app/

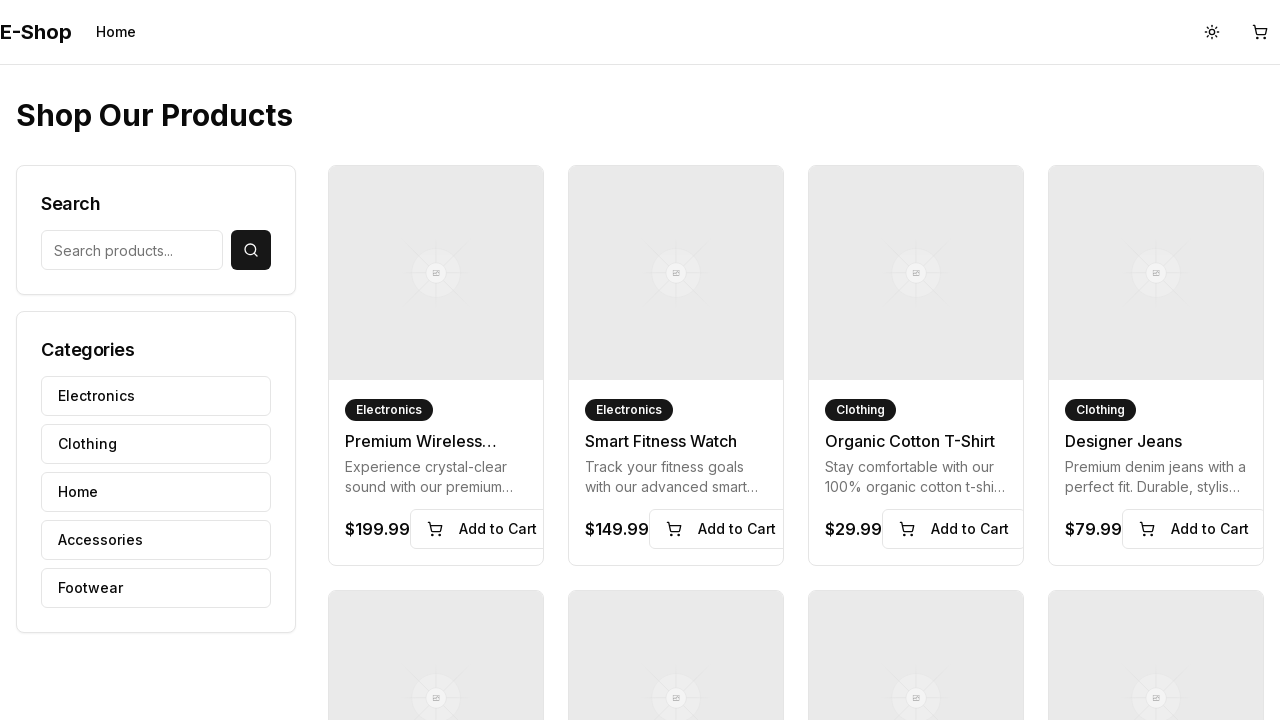

Waited for product listing to load
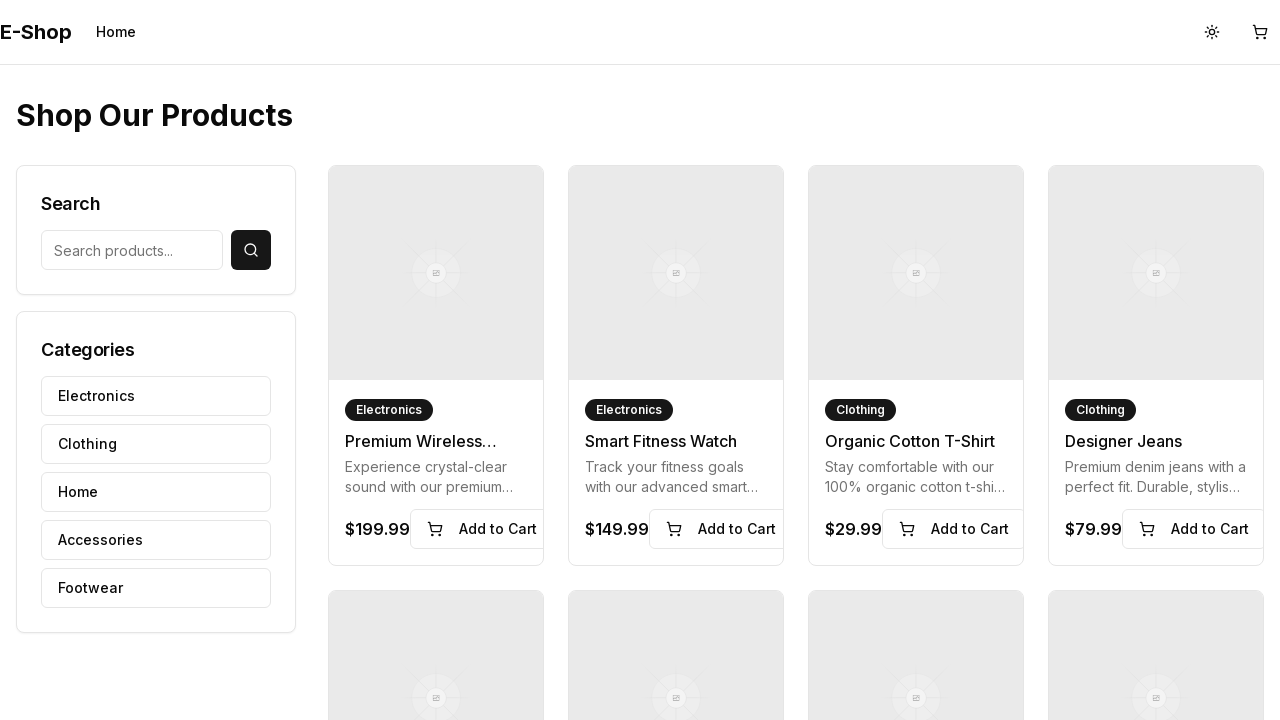

Located the Add to Cart button for the first product
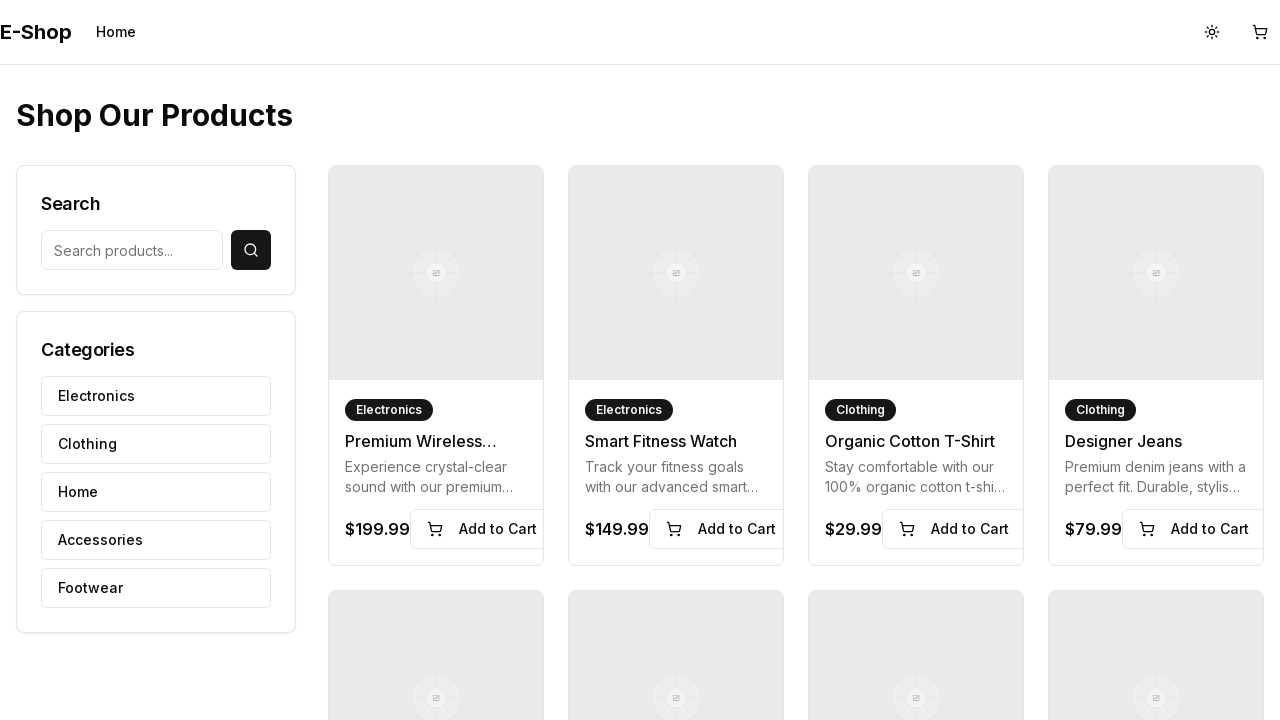

Clicked Add to Cart button to add first product to cart at (471, 529) on button:has-text('Add to Cart'), [data-testid='add-to-cart'] >> nth=0
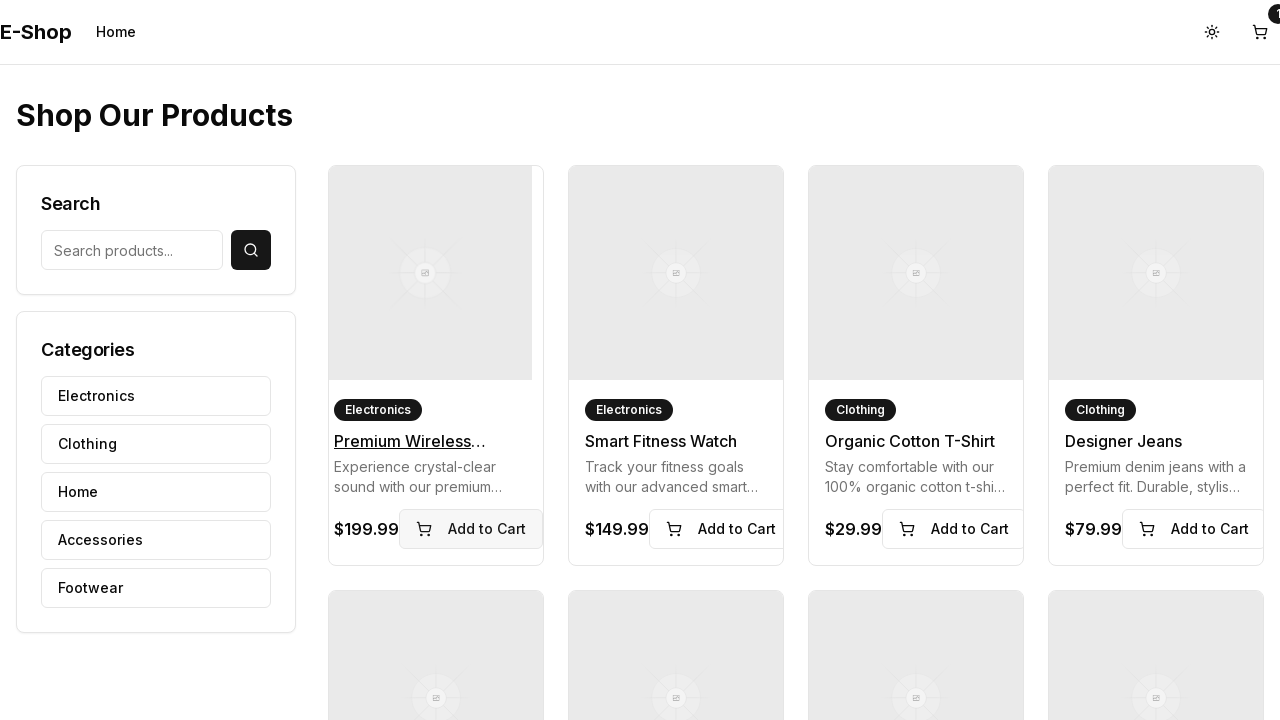

Waited 500ms for cart to update
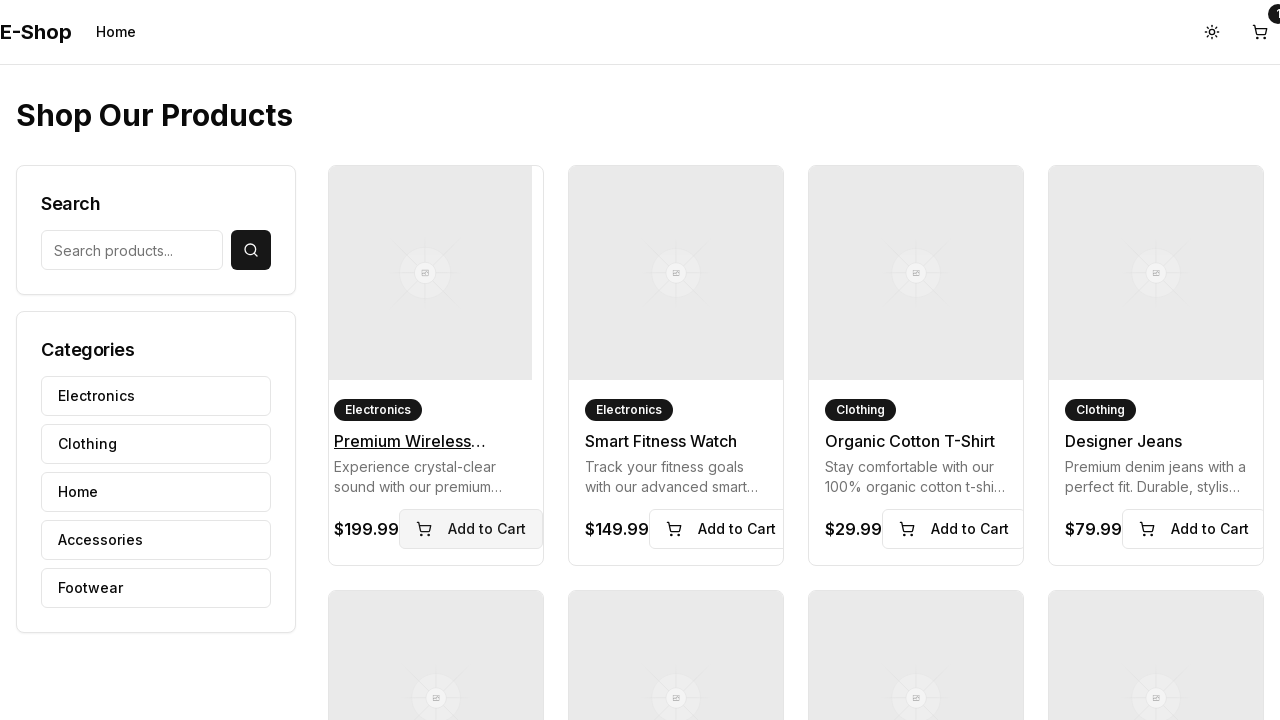

Located the cart button
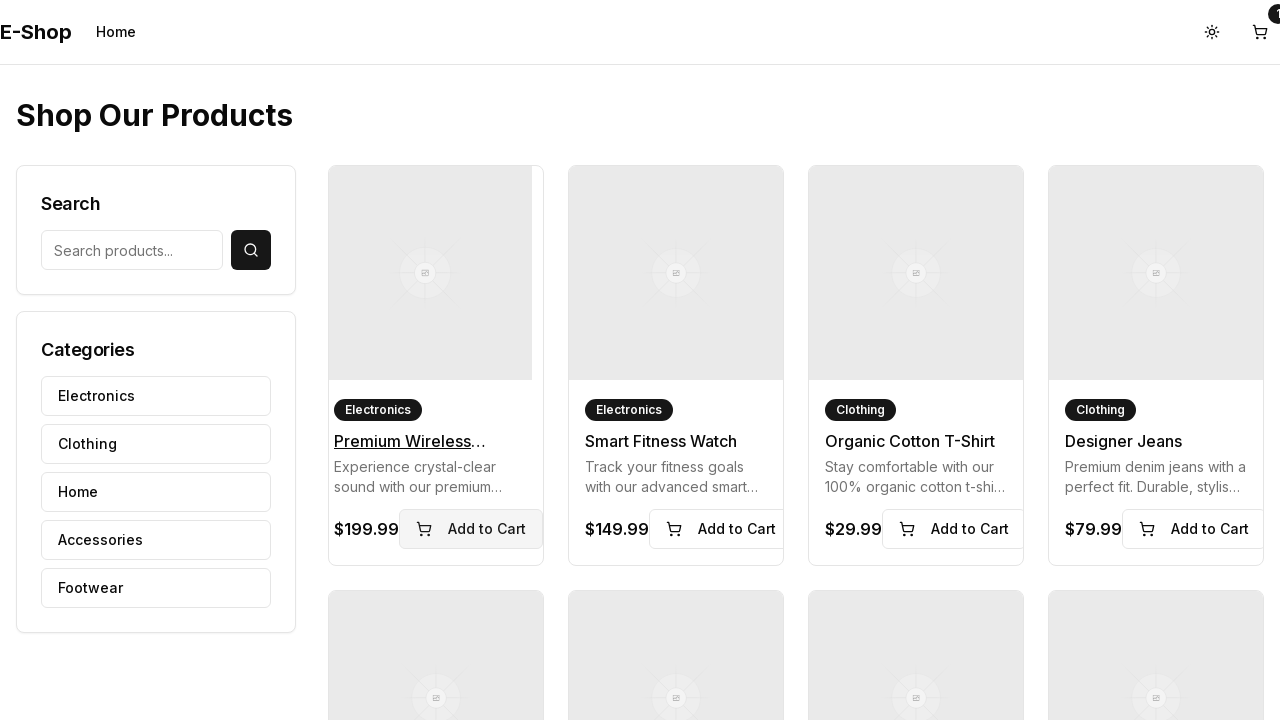

Clicked cart button to open shopping cart at (1260, 32) on [data-testid='cart-button'], button:has-text('Cart'), .cart-icon, [aria-label*='
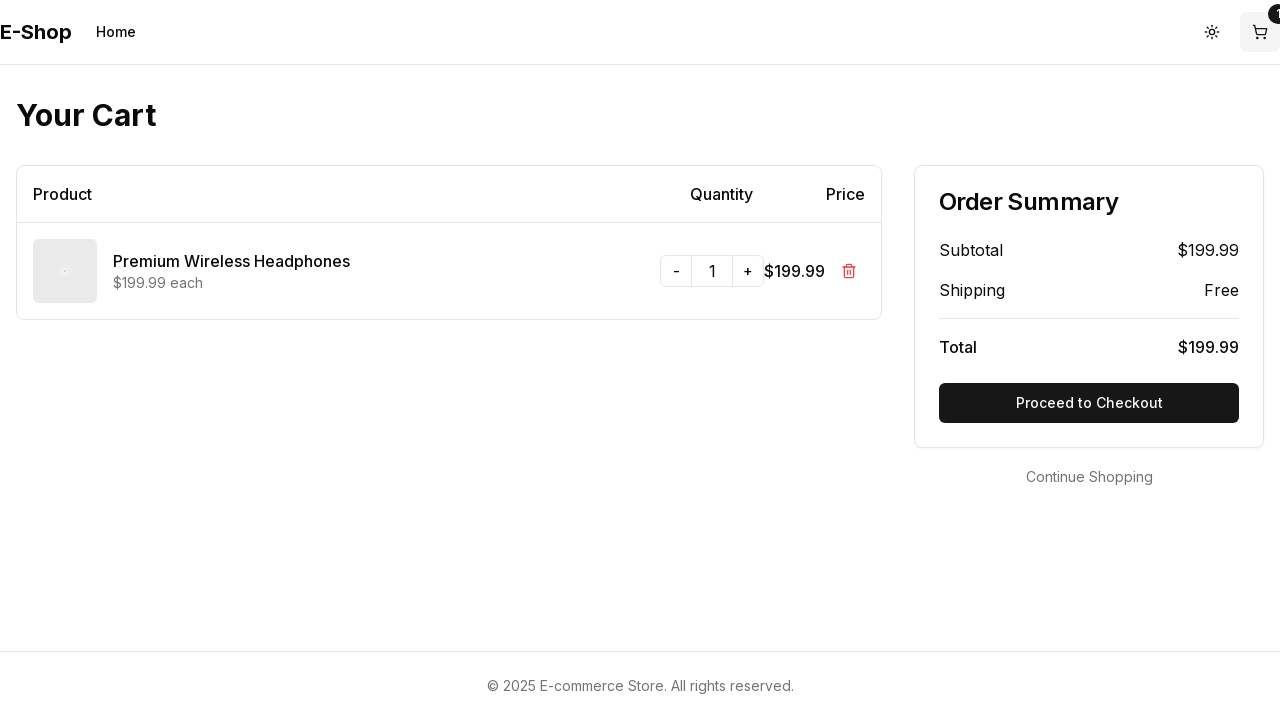

Waited for cart contents to be visible and verified product appears in cart
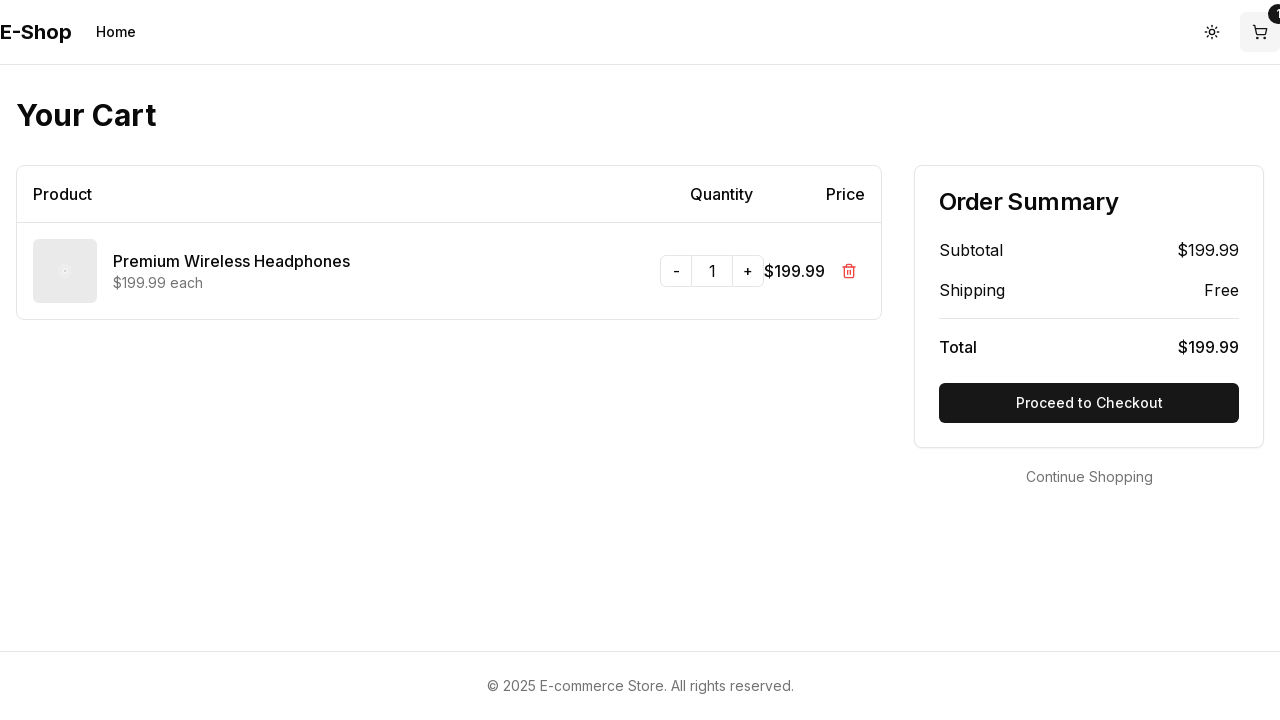

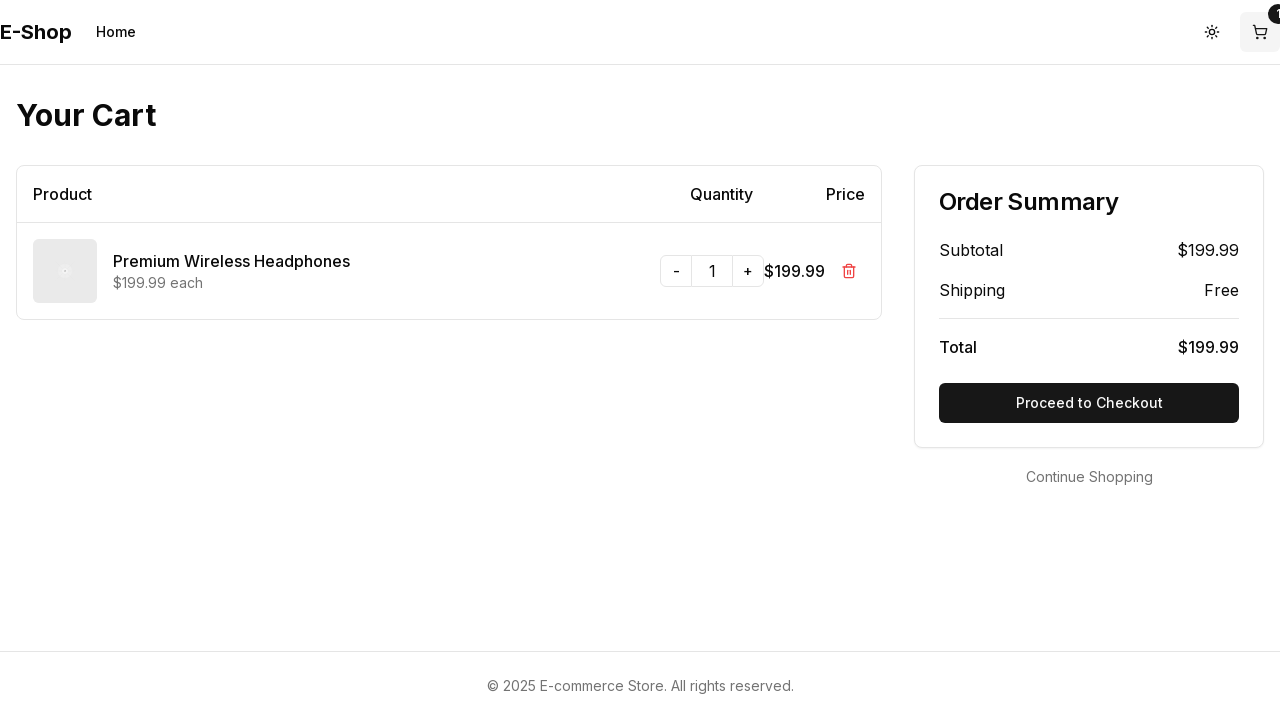